Navigates to Flipkart homepage and verifies the page loads successfully

Starting URL: https://www.flipkart.com/

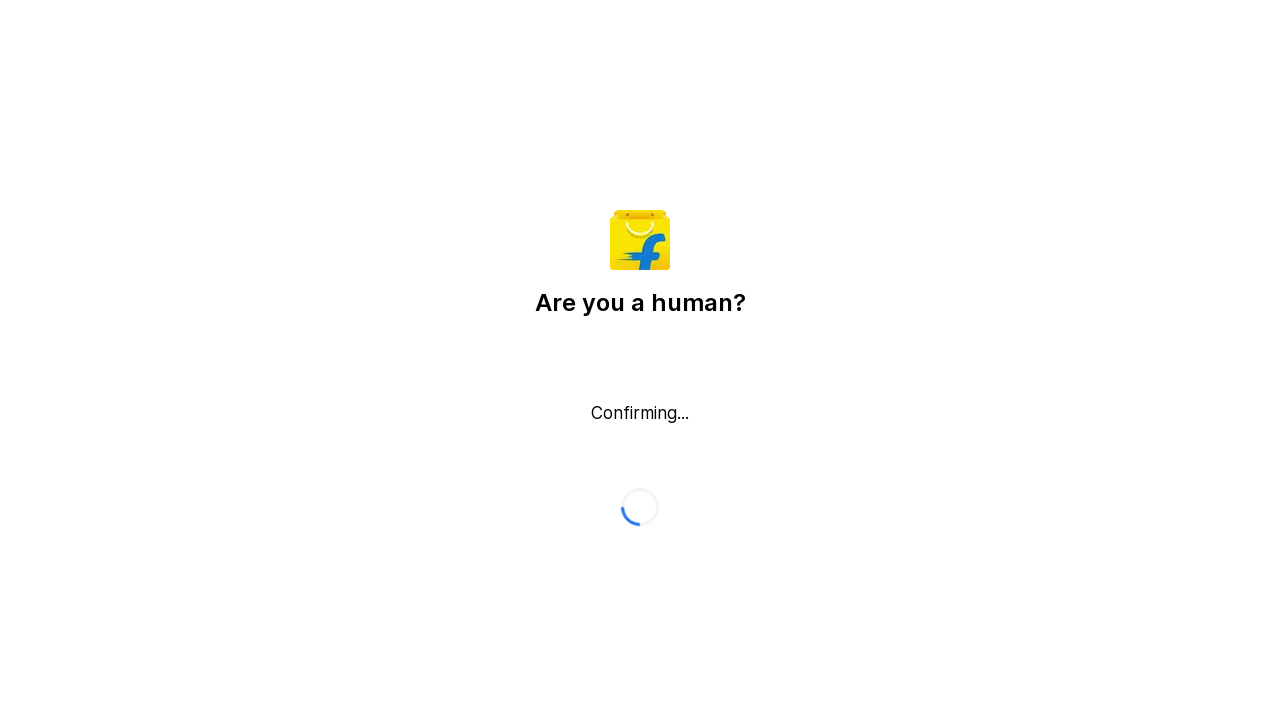

Page DOM content loaded
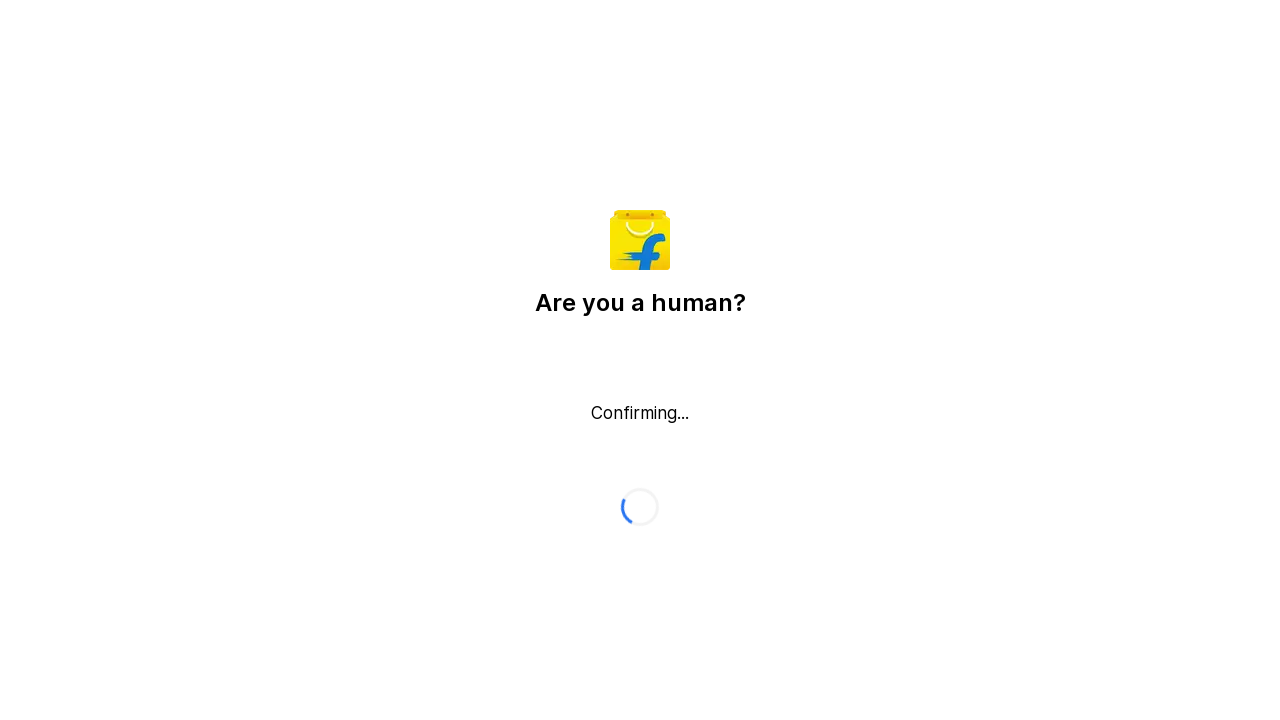

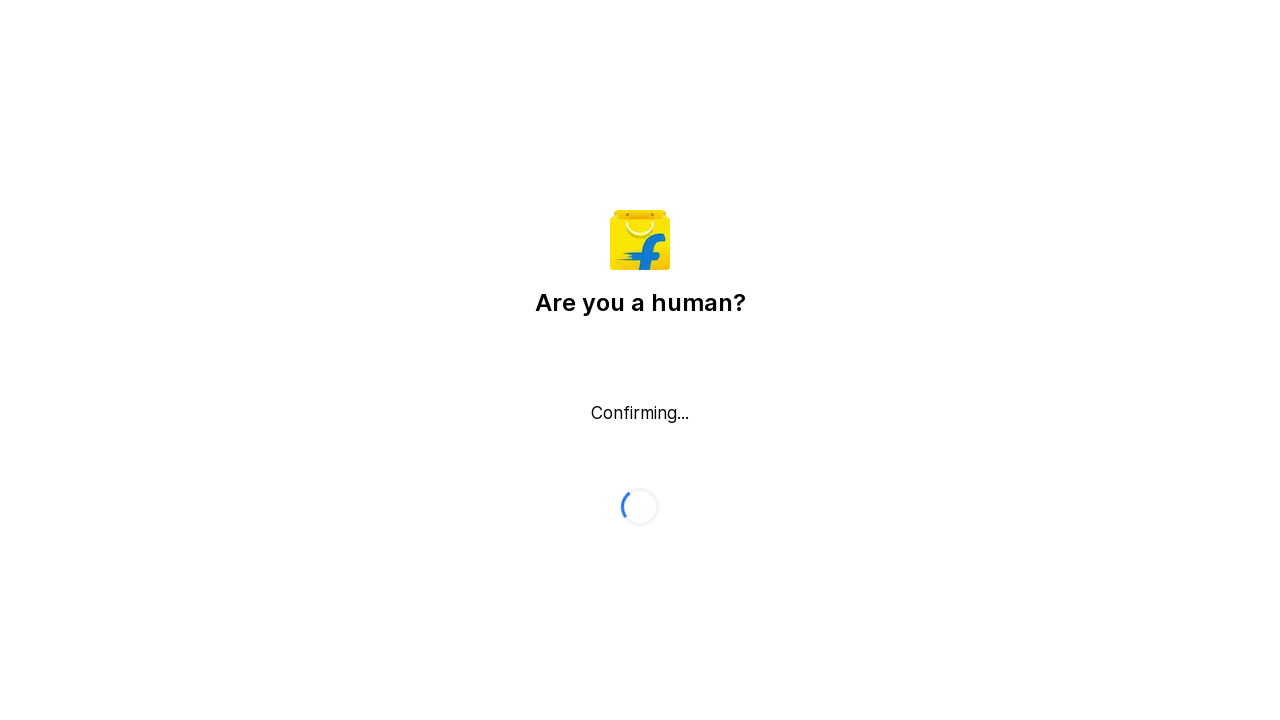